Tests alert handling functionality by entering a name in a text field, triggering an alert, and verifying the alert contains the entered name

Starting URL: https://rahulshettyacademy.com/AutomationPractice/

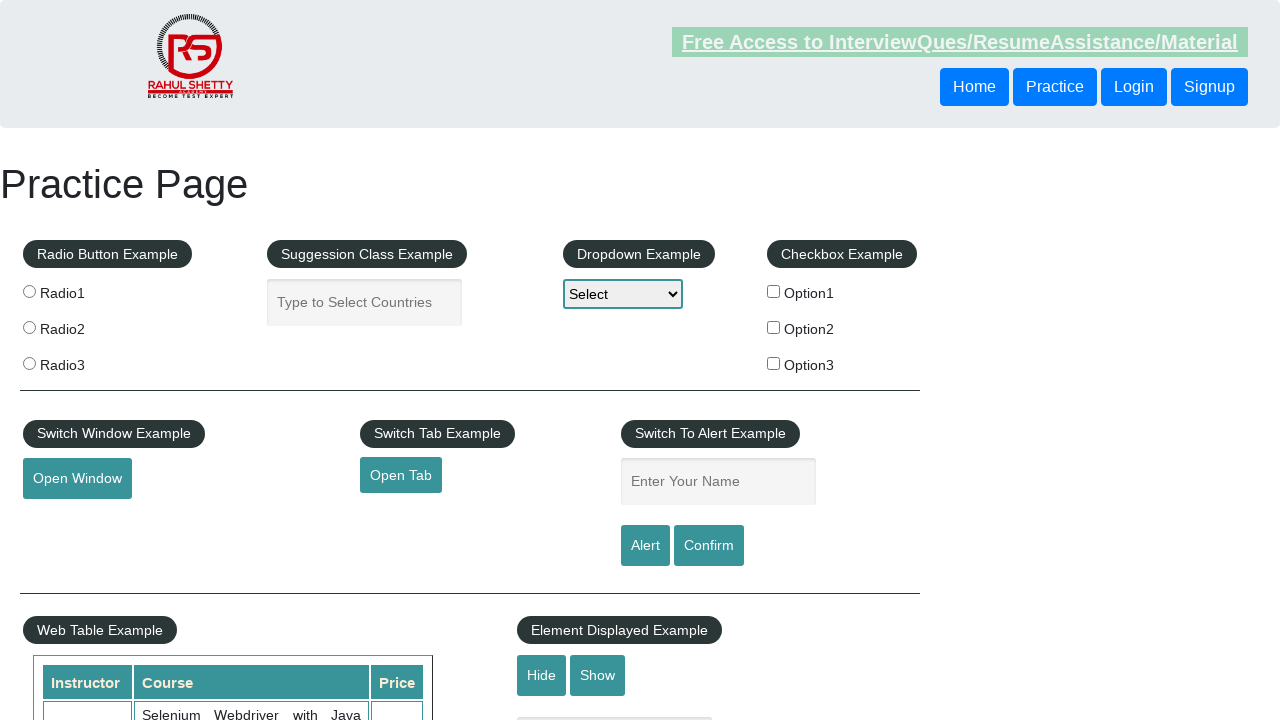

Filled name input field with 'rahul' on //input[@id='name']
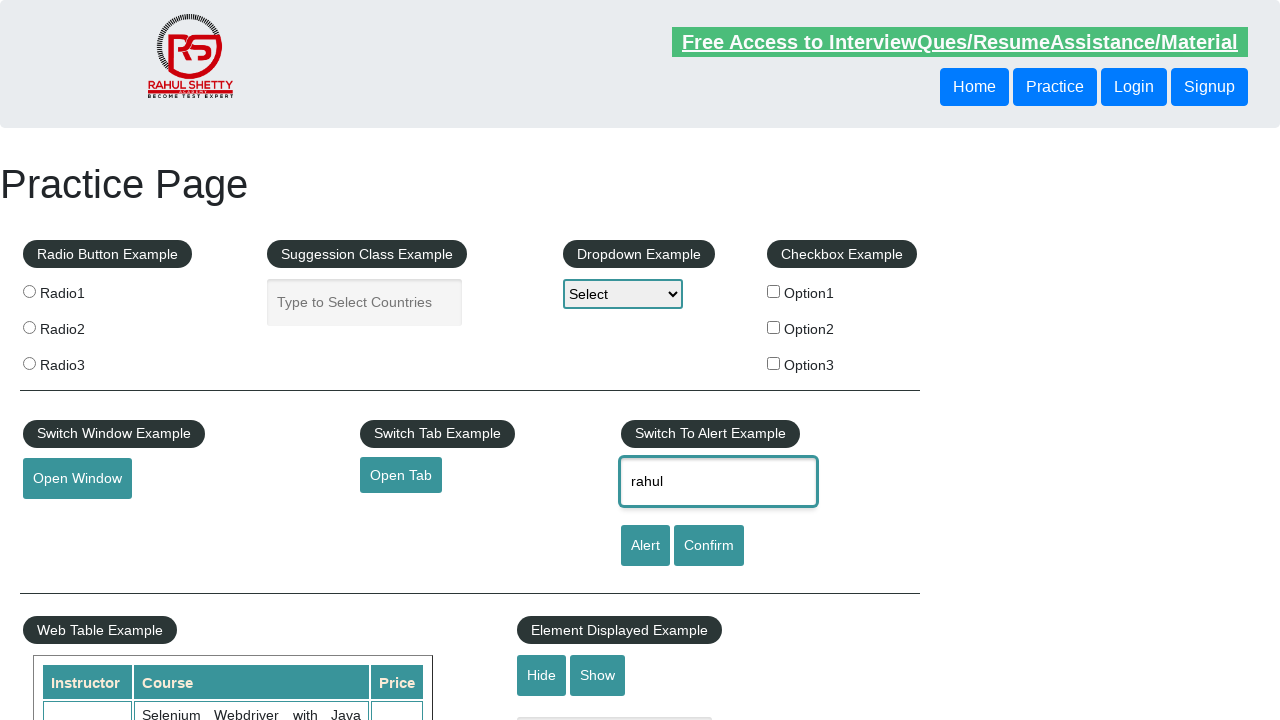

Clicked alert button to trigger alert dialog at (645, 546) on #alertbtn
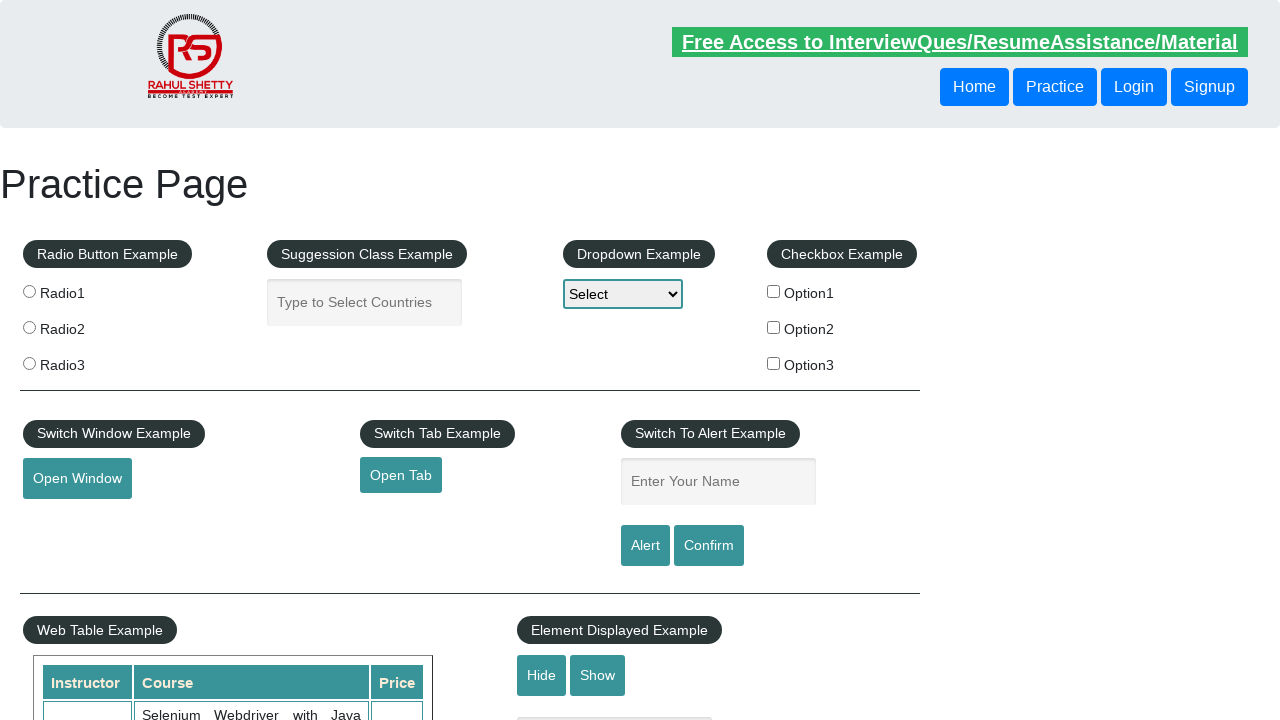

Set up dialog handler to accept alert
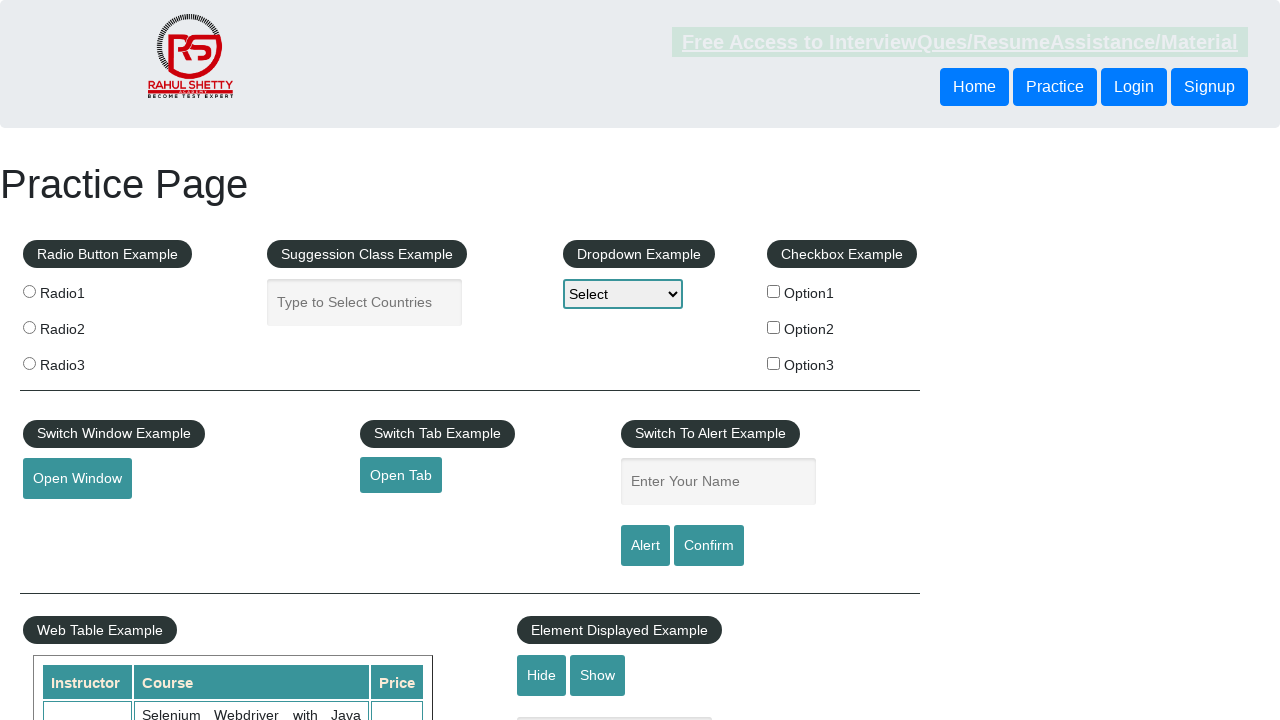

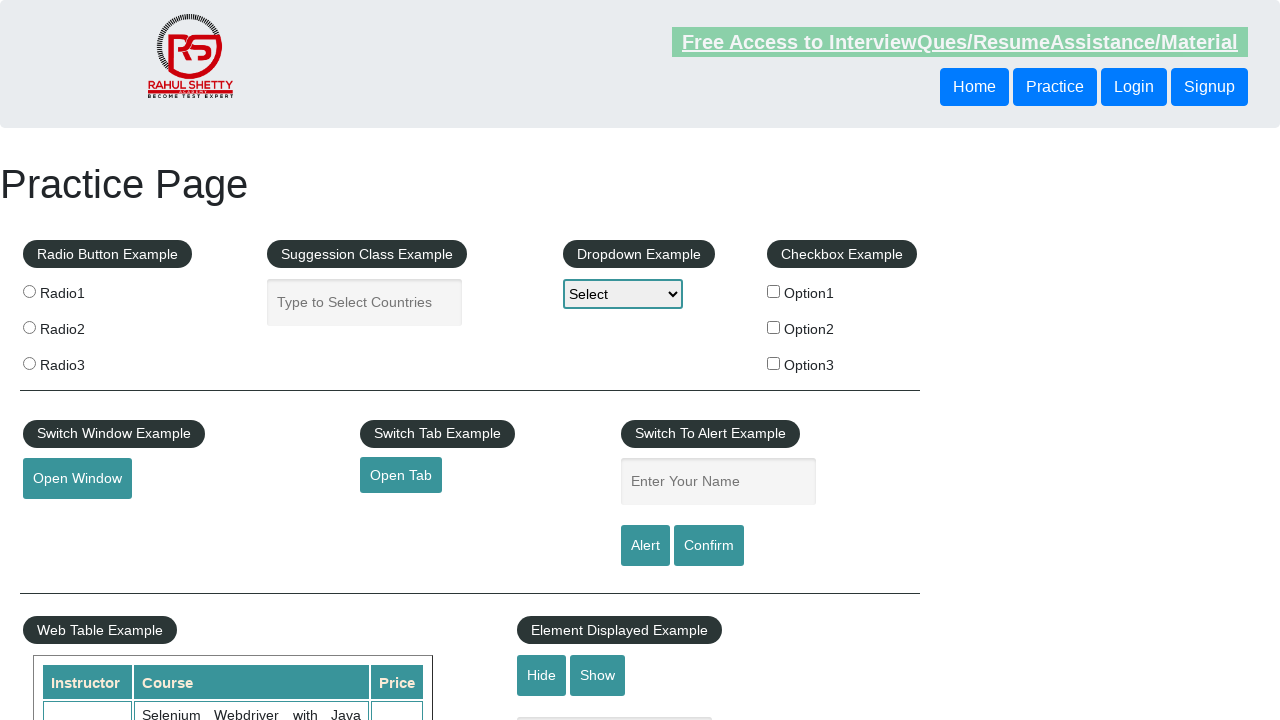